Navigates to a test website, counts the number of links on the page, then clicks on the "Inputs" link to navigate to that page

Starting URL: https://the-internet.herokuapp.com/

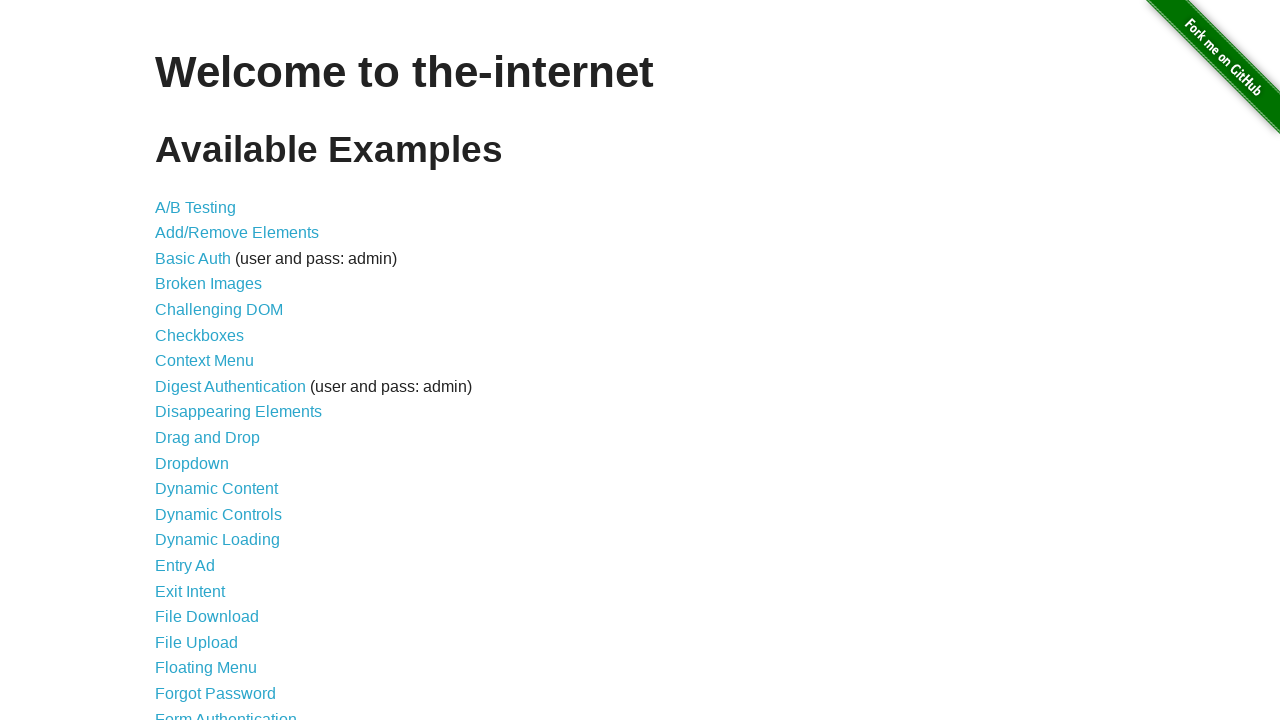

Navigated to the-internet.herokuapp.com homepage
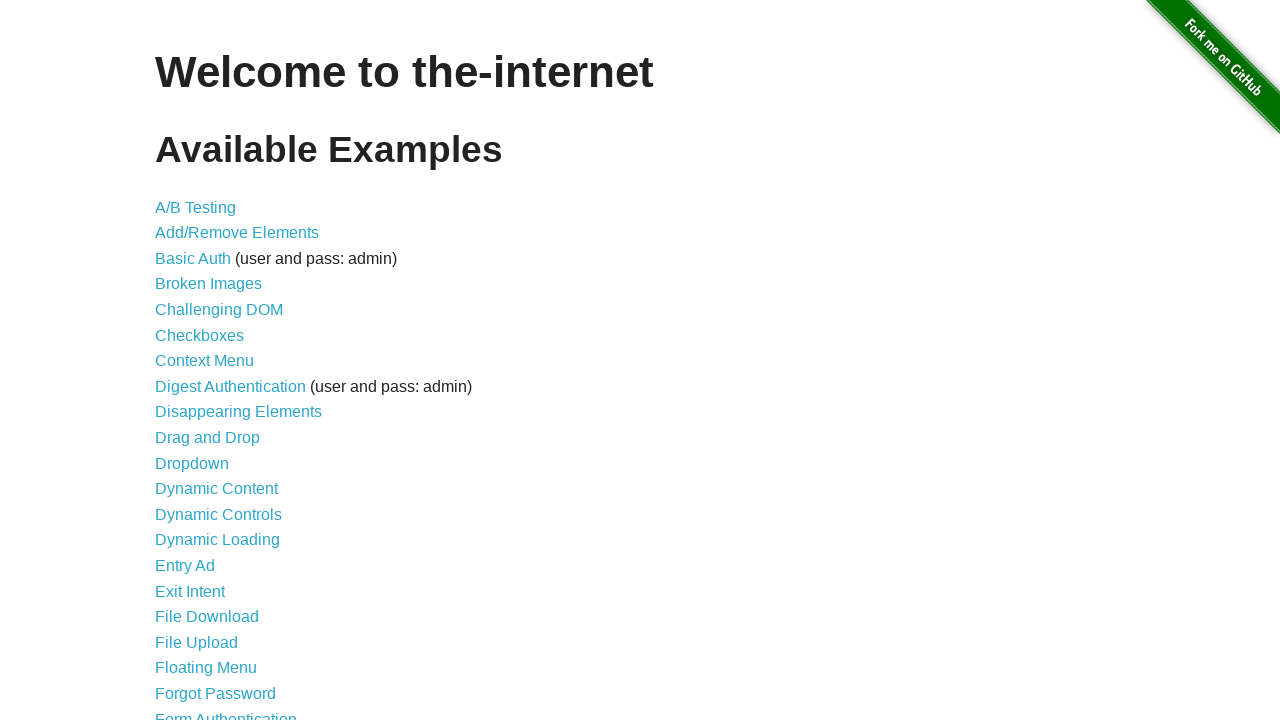

Counted 46 links on the page
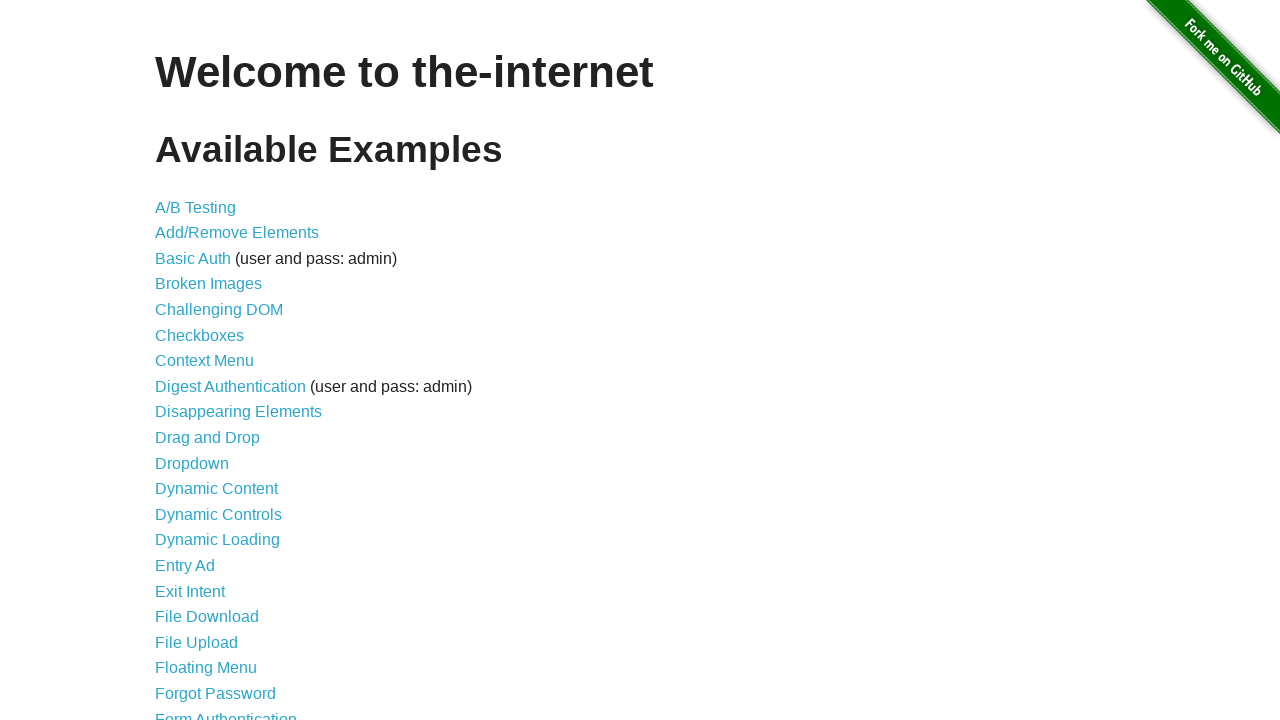

Clicked on the 'Inputs' link at (176, 361) on text=Inputs
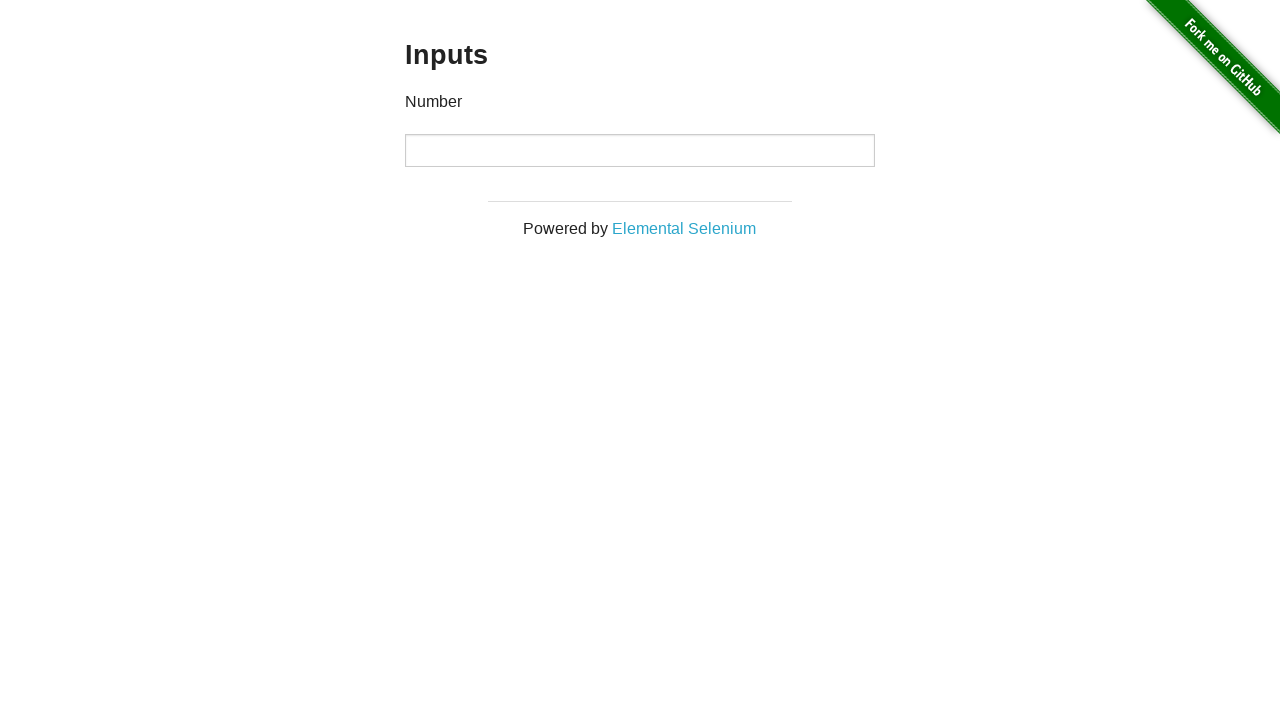

Page title is 'The Internet' after navigating to Inputs page
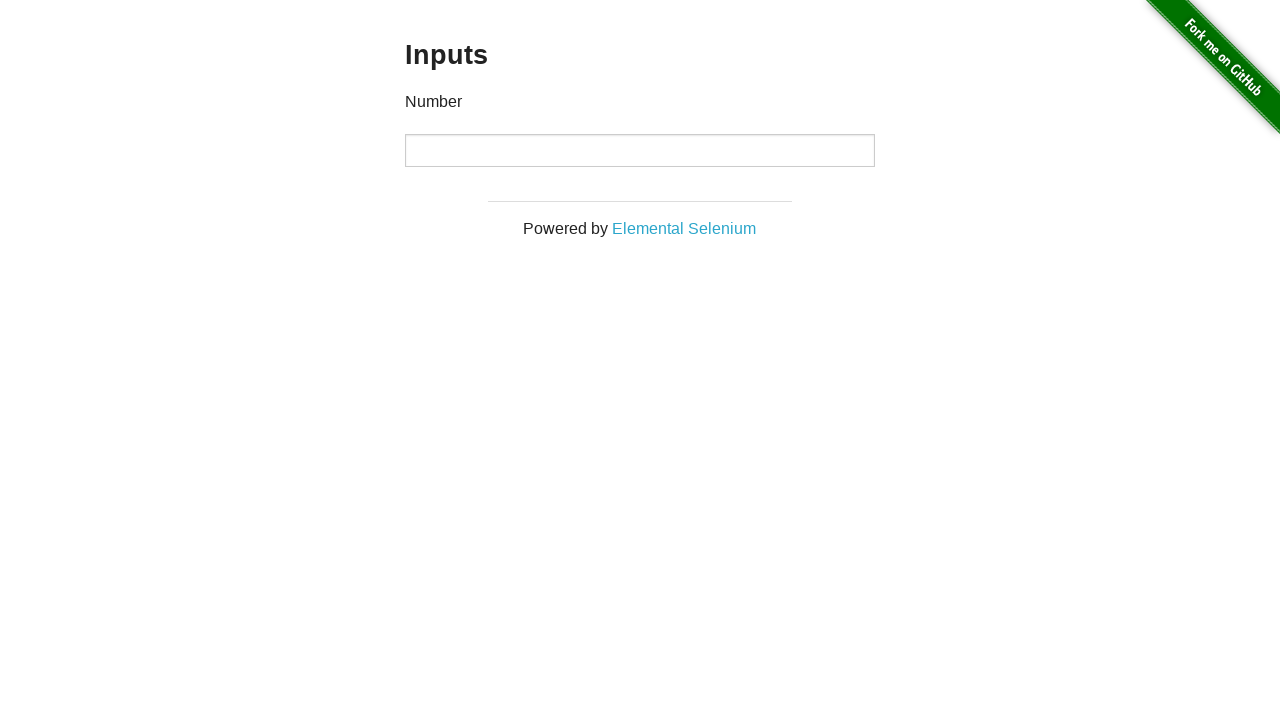

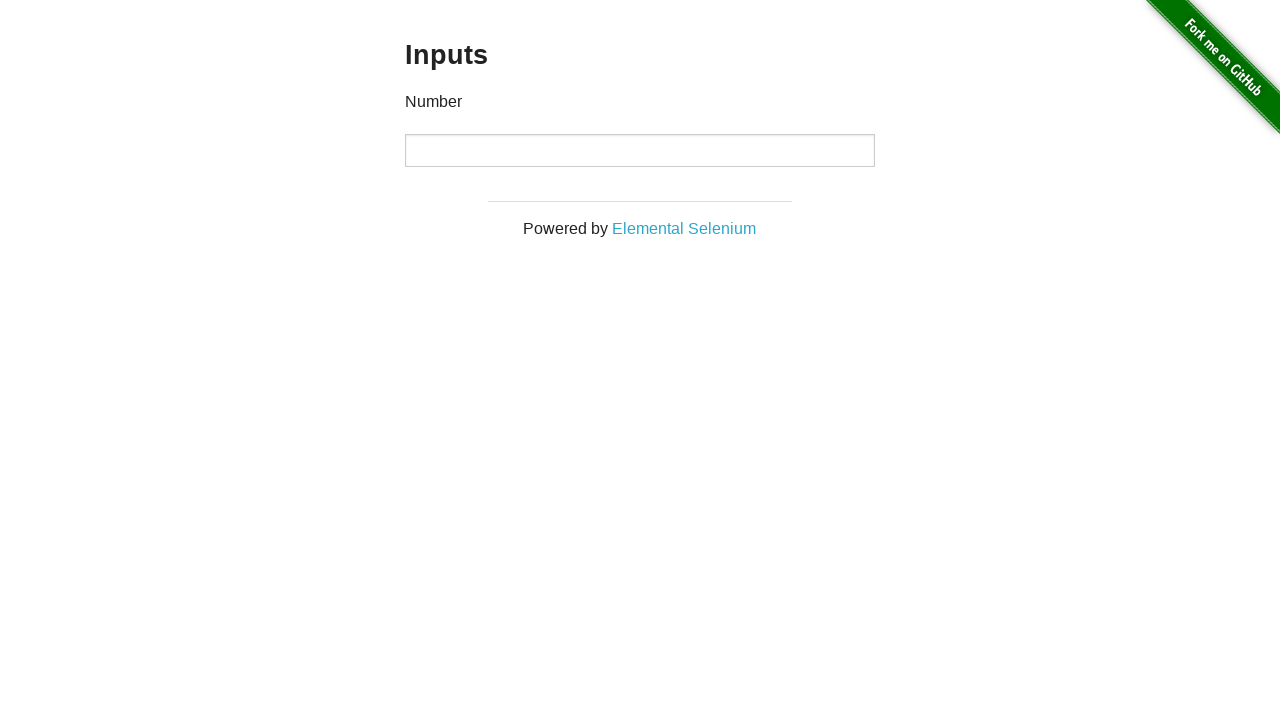